Tests clicking a link and verifying navigation to a new page with a different title

Starting URL: http://saucelabs.com/test/guinea-pig

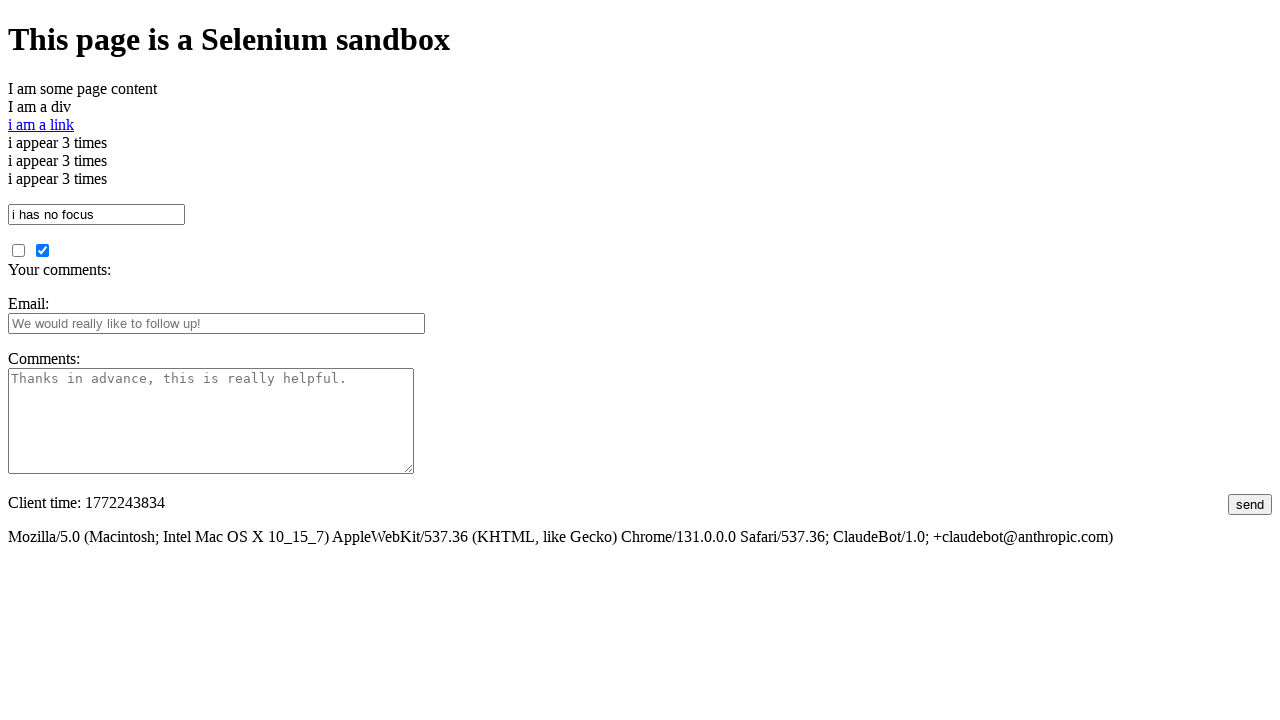

Clicked the link to navigate to new page at (41, 124) on #i_am_a_link, [id='i am a link']
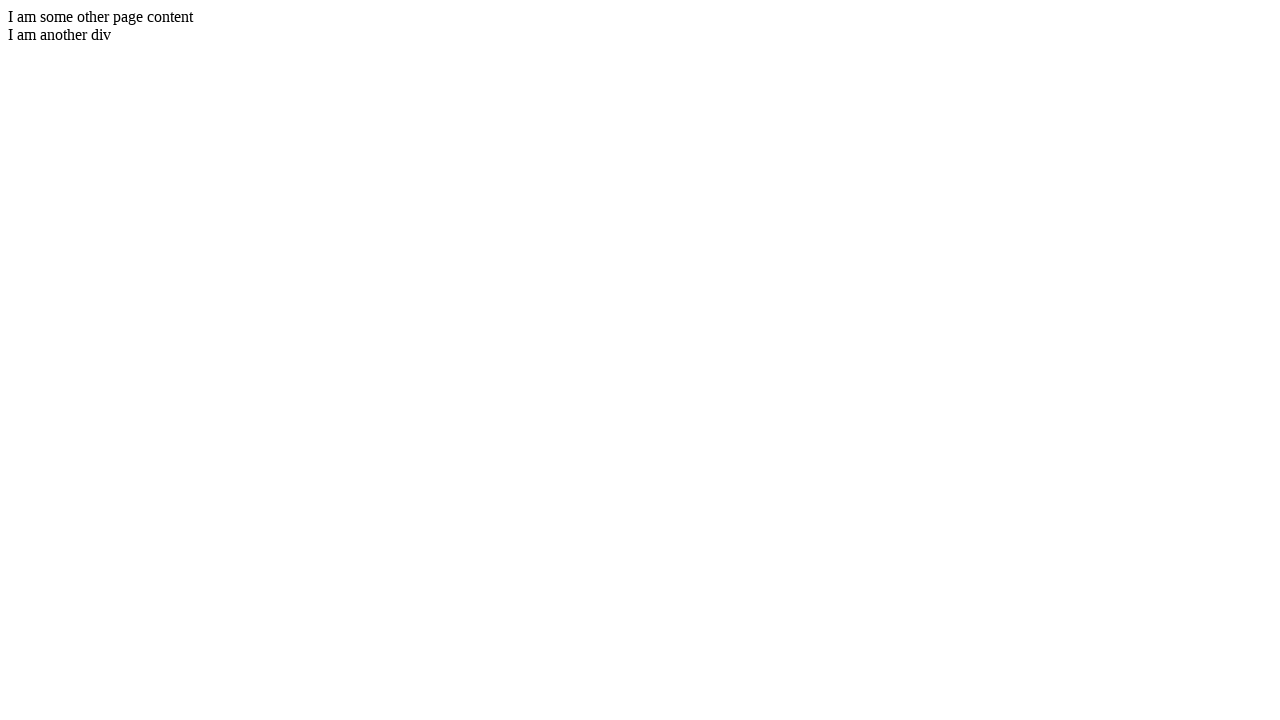

Verified navigation to new page with title 'I am another page title - Sauce Labs'
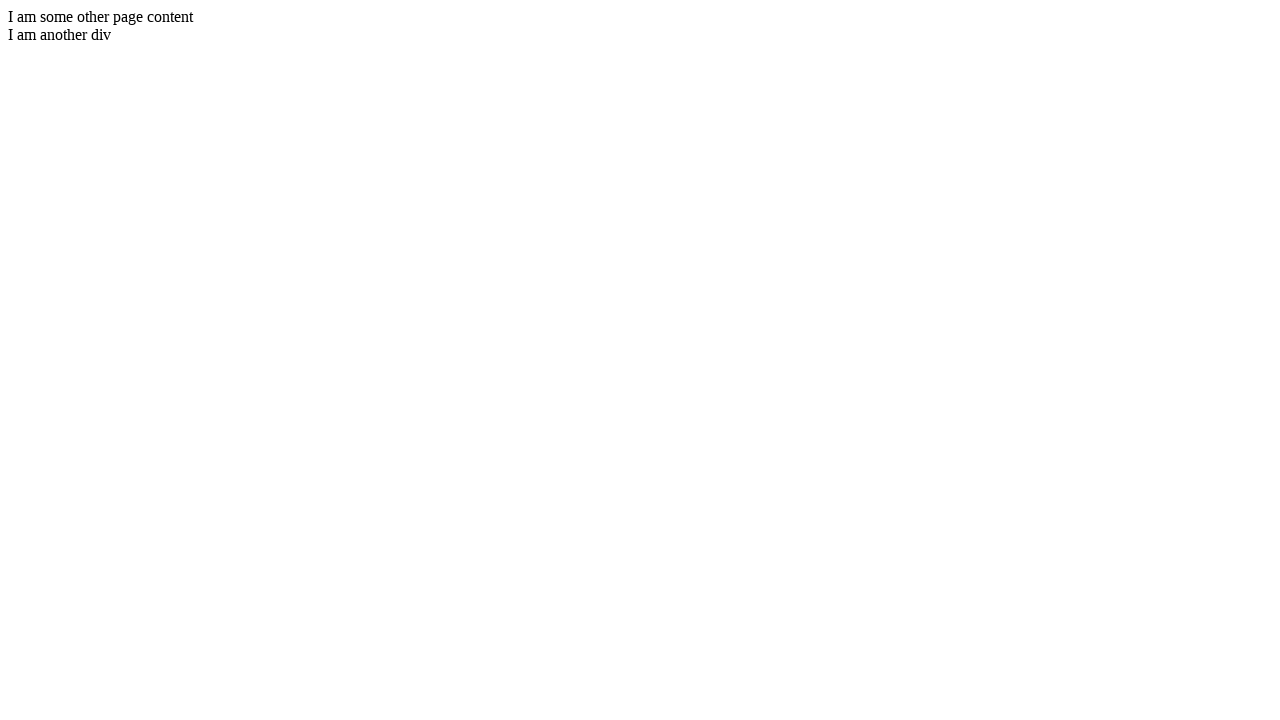

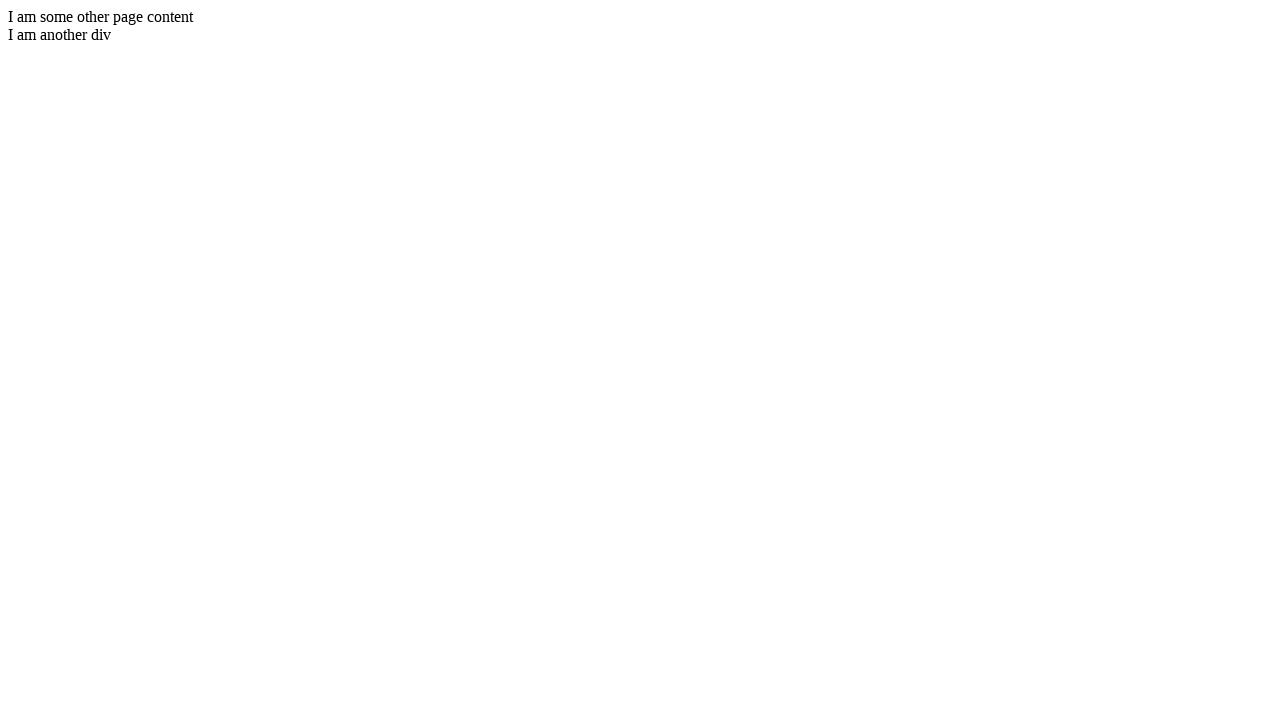